Tests the bank manager functionality by adding a new customer with first name, last name, and post code, then searching for the created customer to verify.

Starting URL: https://www.globalsqa.com/angularJs-protractor/BankingProject/#/login

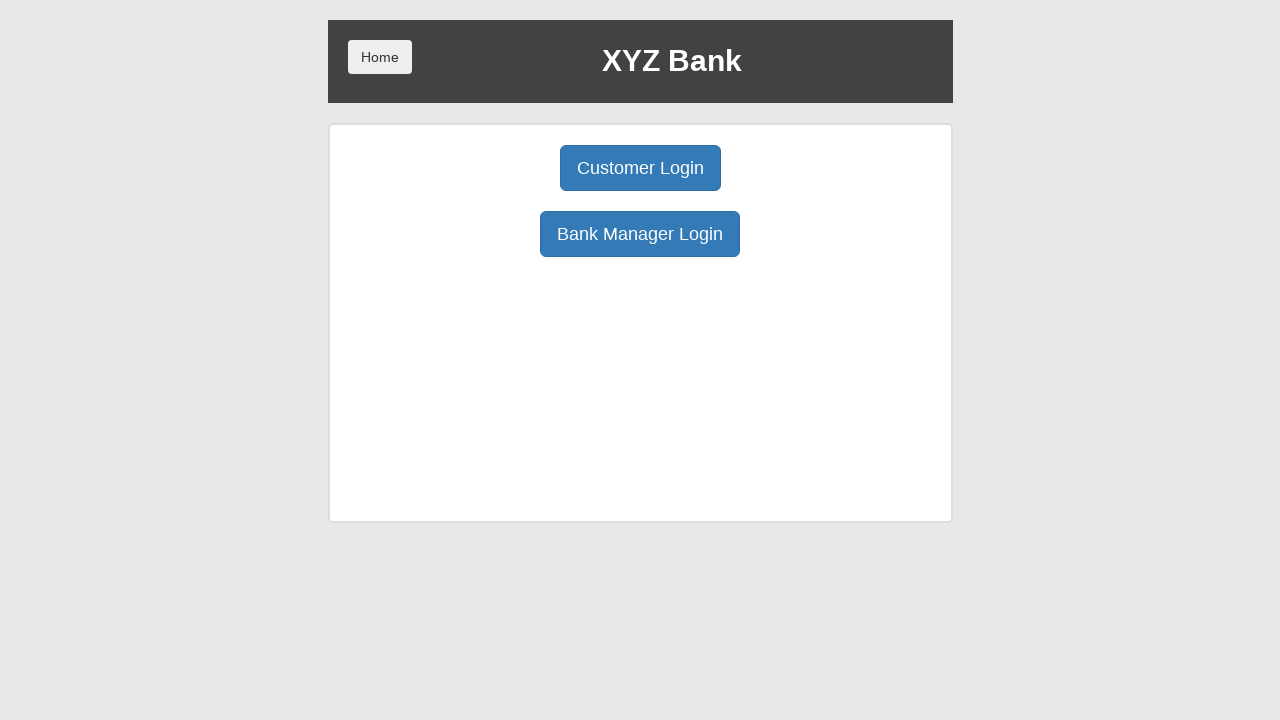

Clicked Manager Login button at (640, 234) on xpath=//button[@ng-click='manager()']
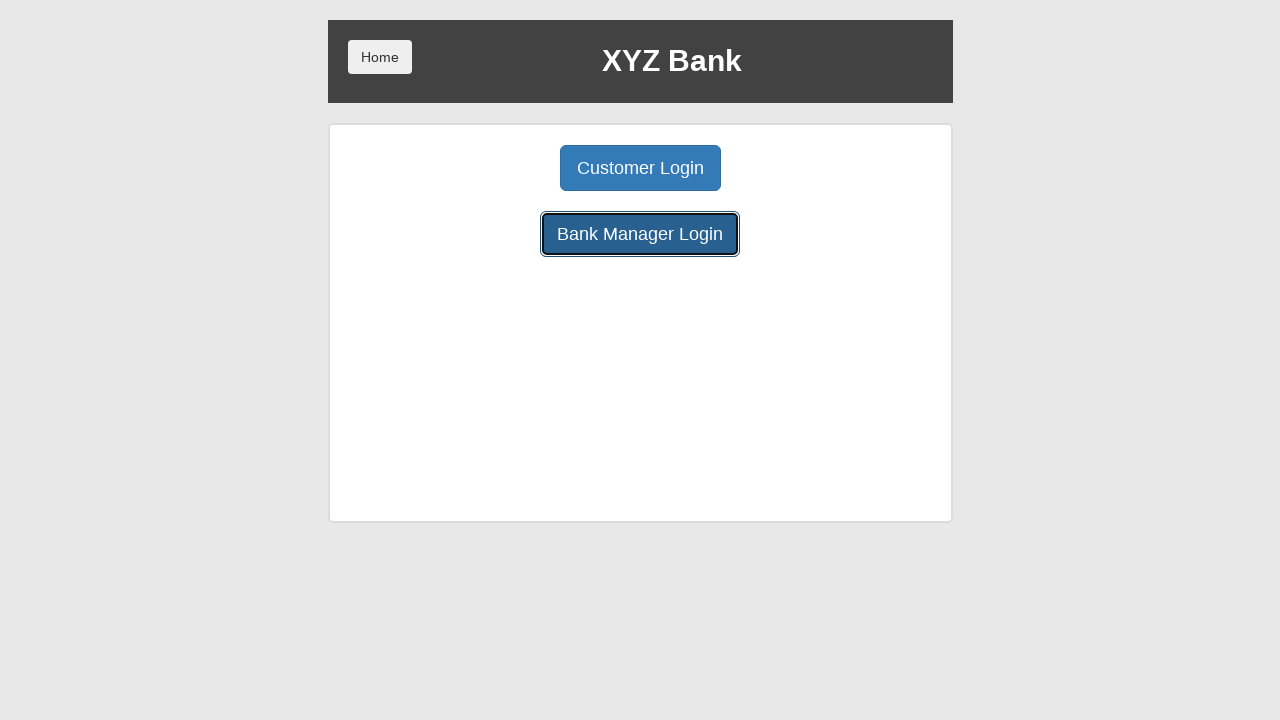

Clicked Add Customer button at (502, 168) on xpath=//button[@ng-click='addCust()']
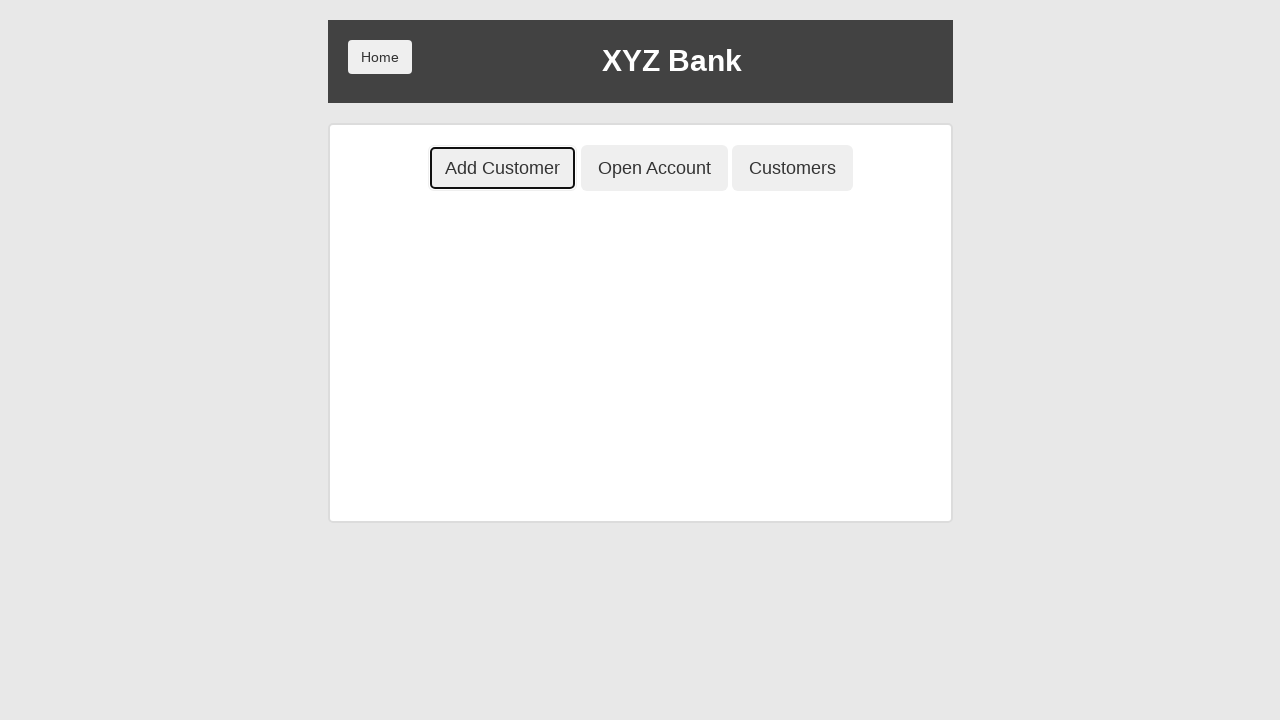

Filled first name field with 'testPV' on input[ng-model='fName']
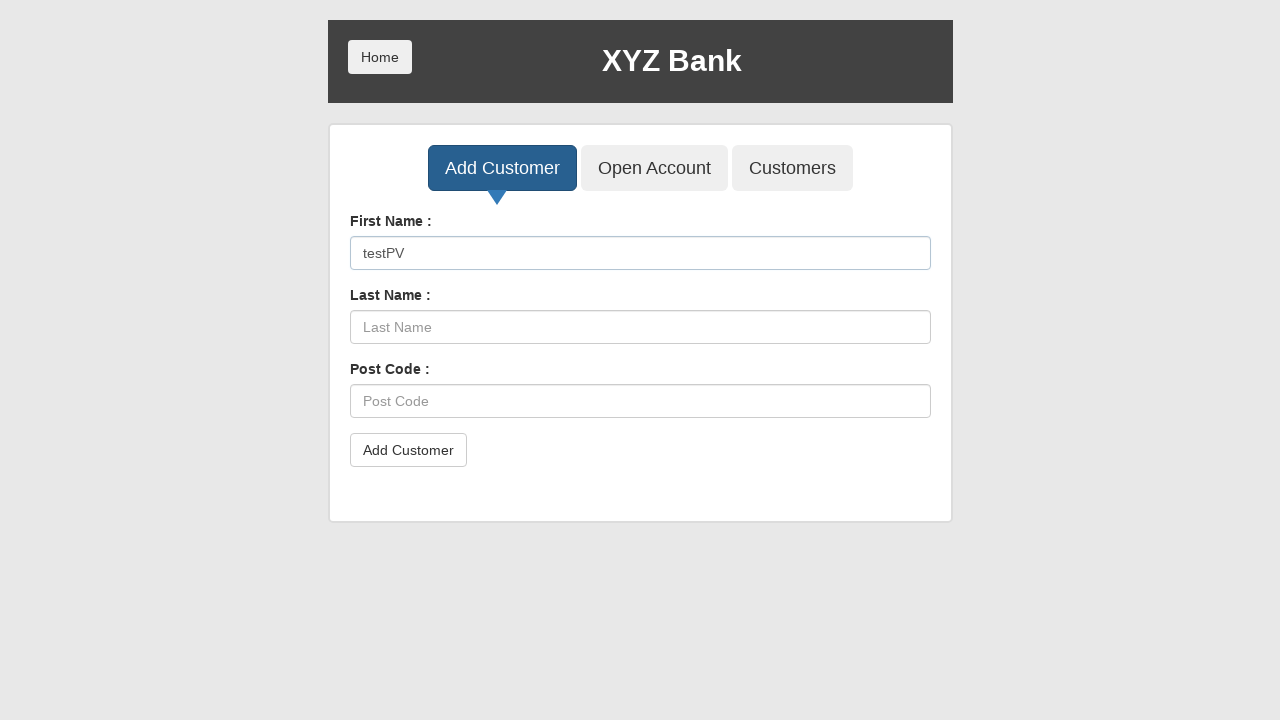

Filled last name field with 'testPV' on input[ng-model='lName']
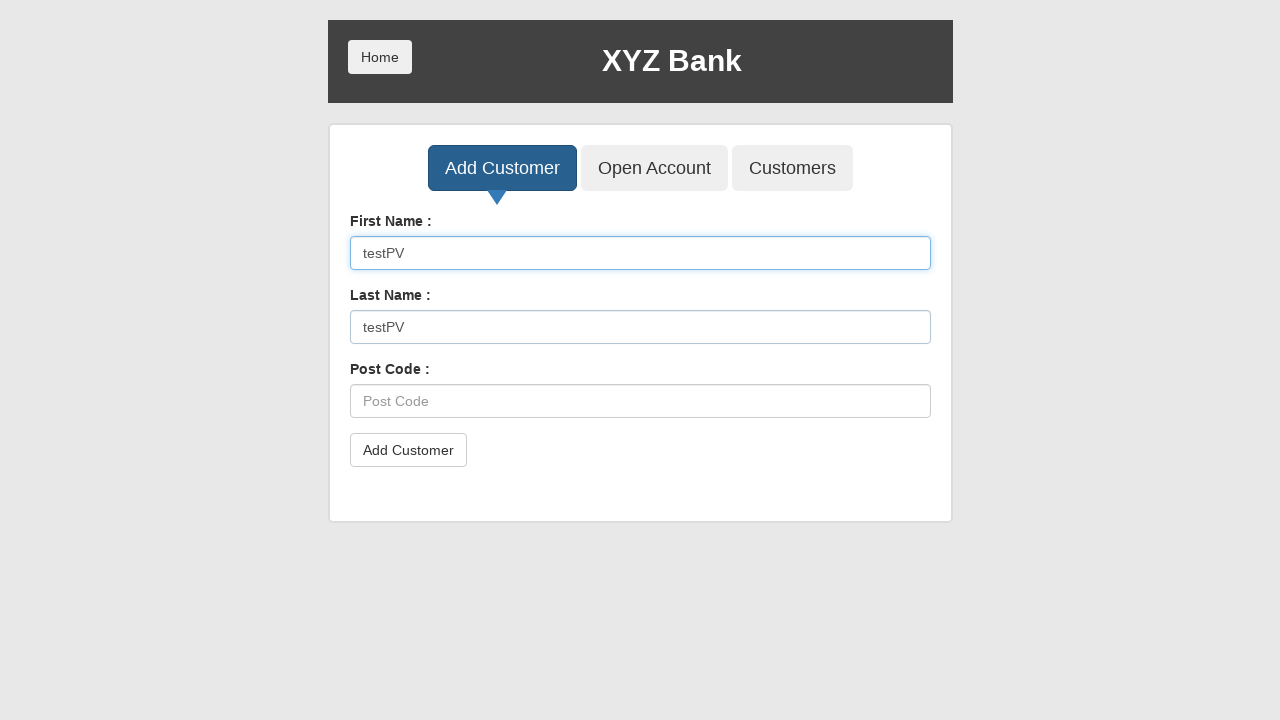

Filled post code field with 'testPV' on input[ng-model='postCd']
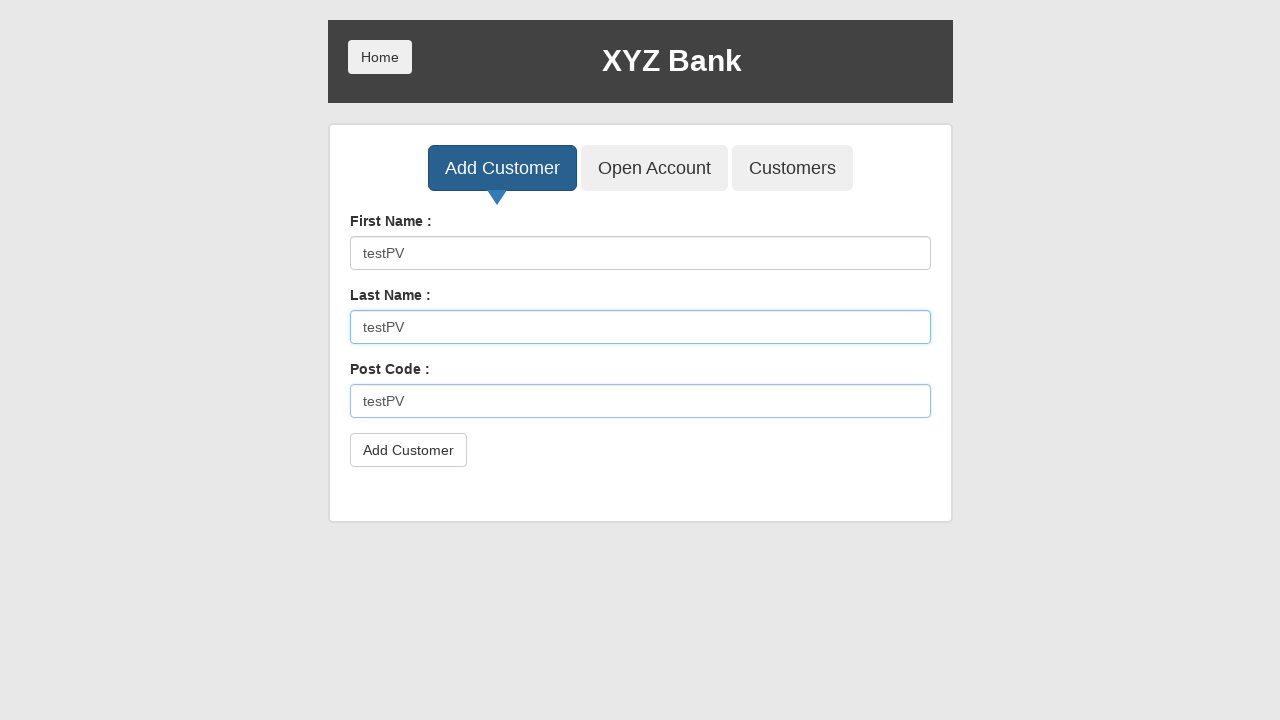

Clicked submit button to create new customer at (408, 450) on button[type='submit']
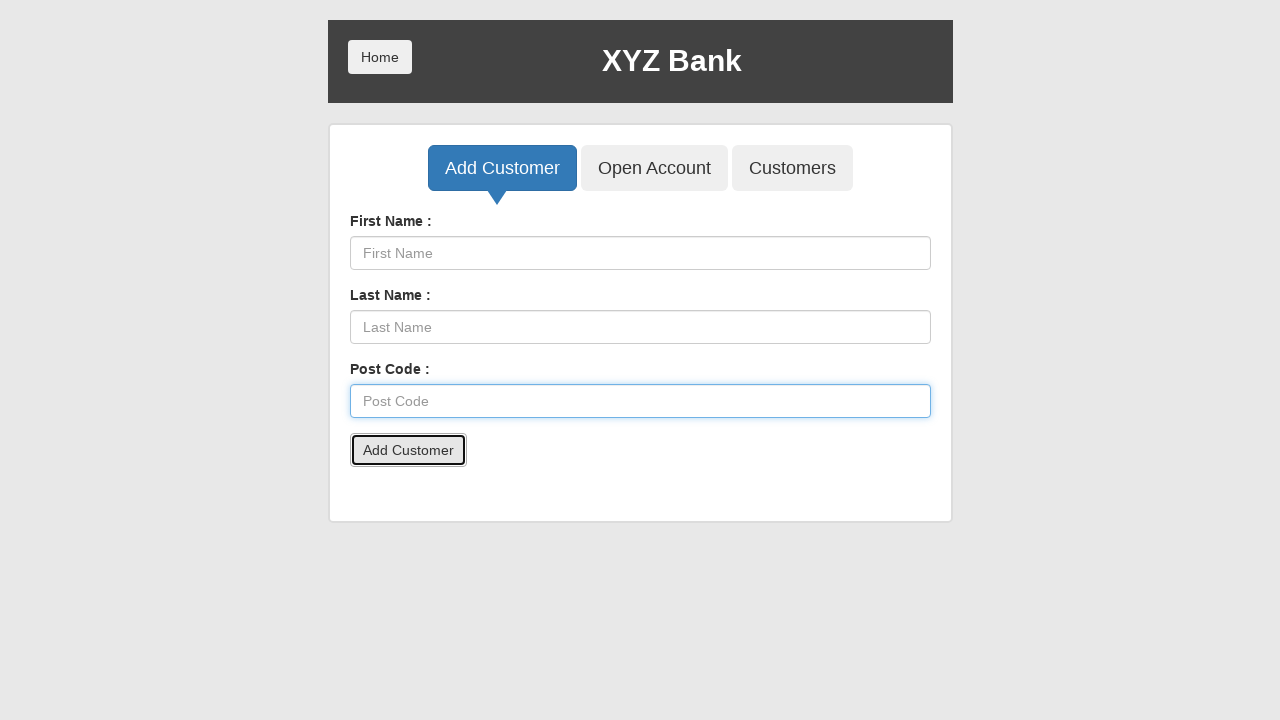

Accepted alert dialog and waited 500ms
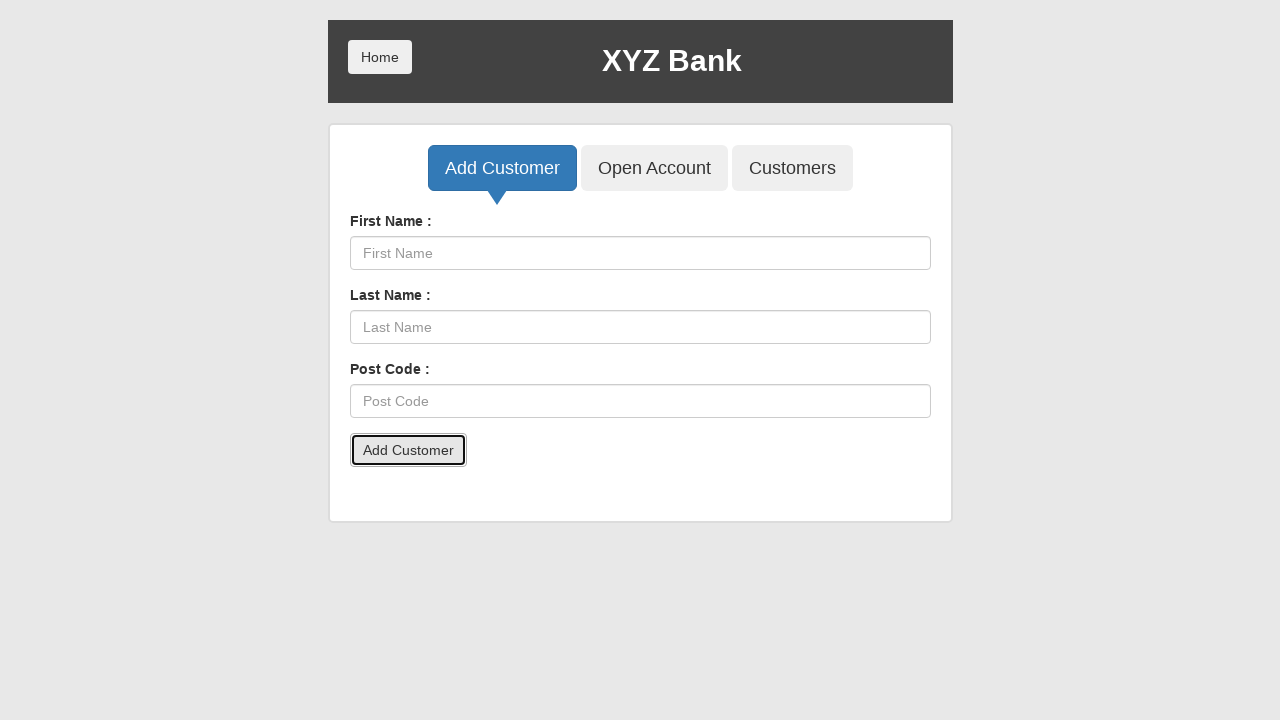

Clicked Customers button to view customer list at (792, 168) on xpath=//button[@ng-click='showCust()']
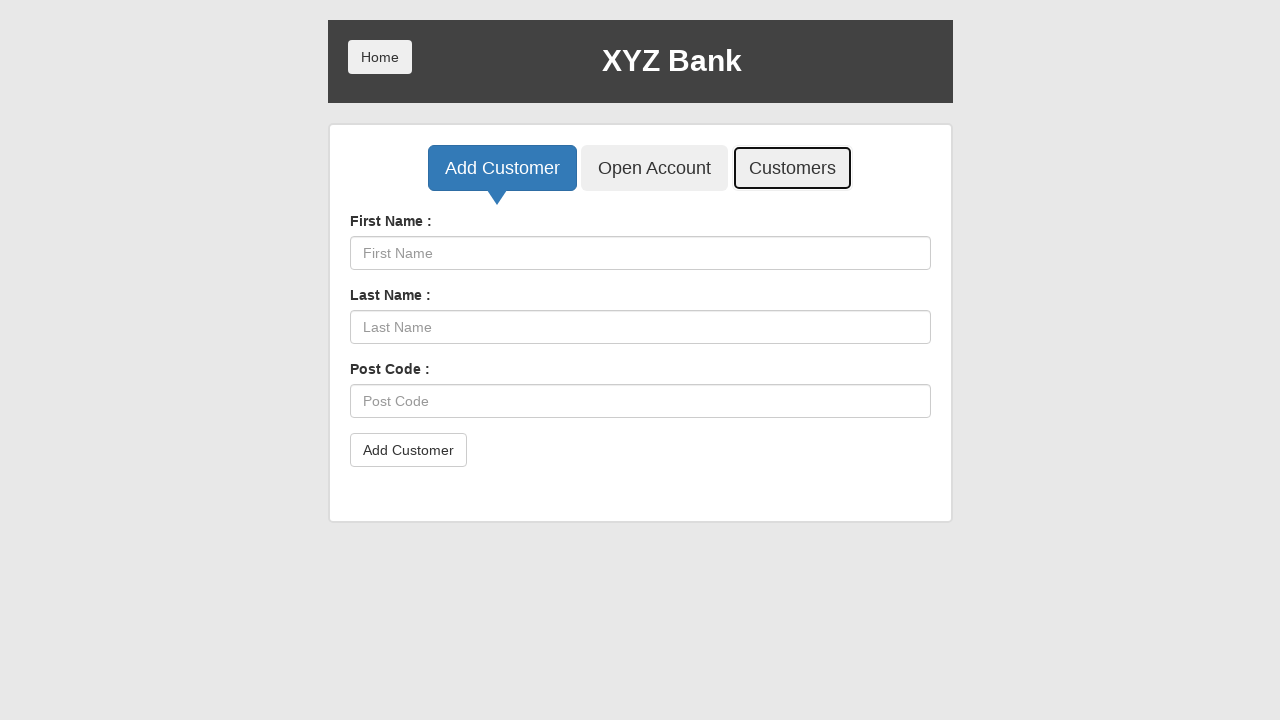

Filled search field with 'testPV' to find created customer on input[ng-model='searchCustomer']
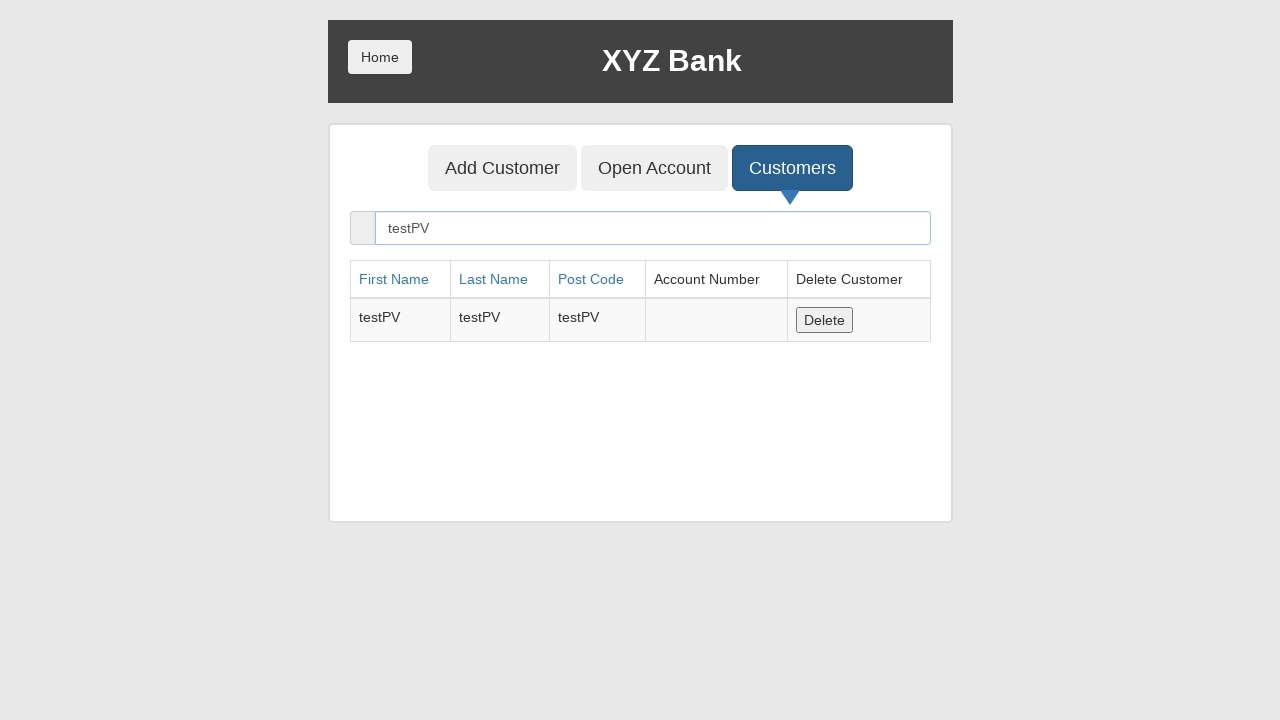

Verified customer was found in the customer list
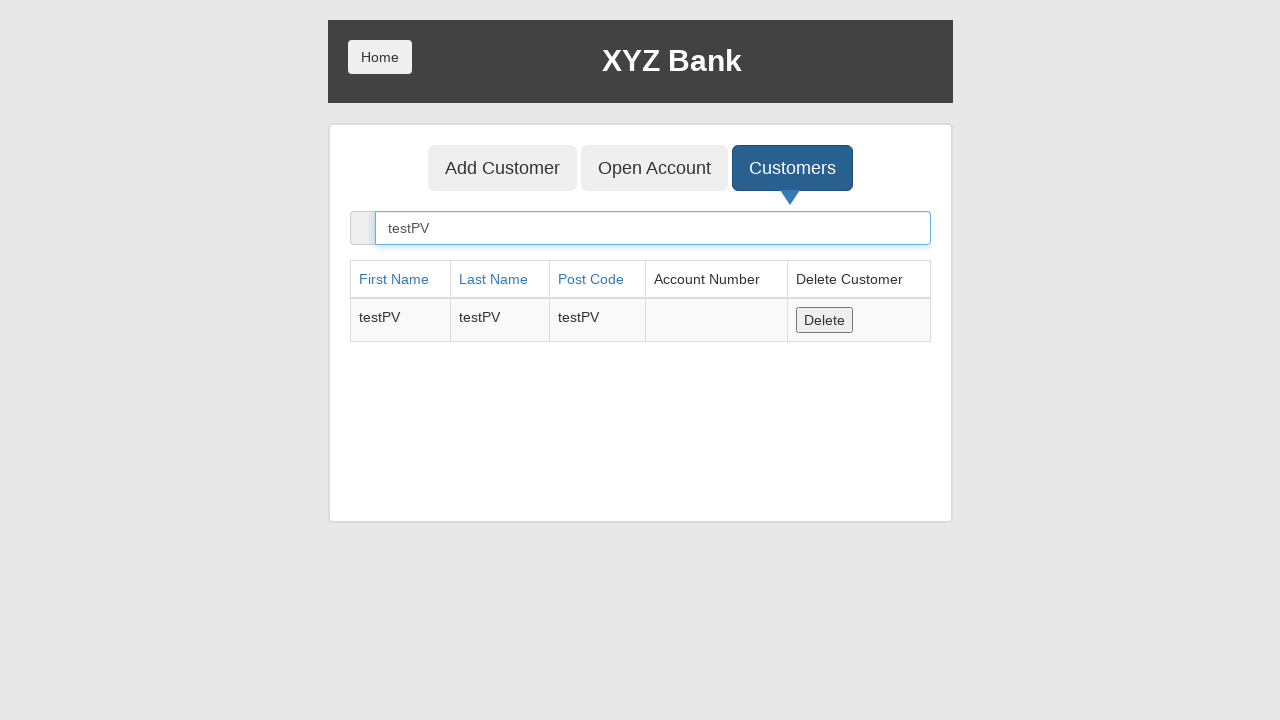

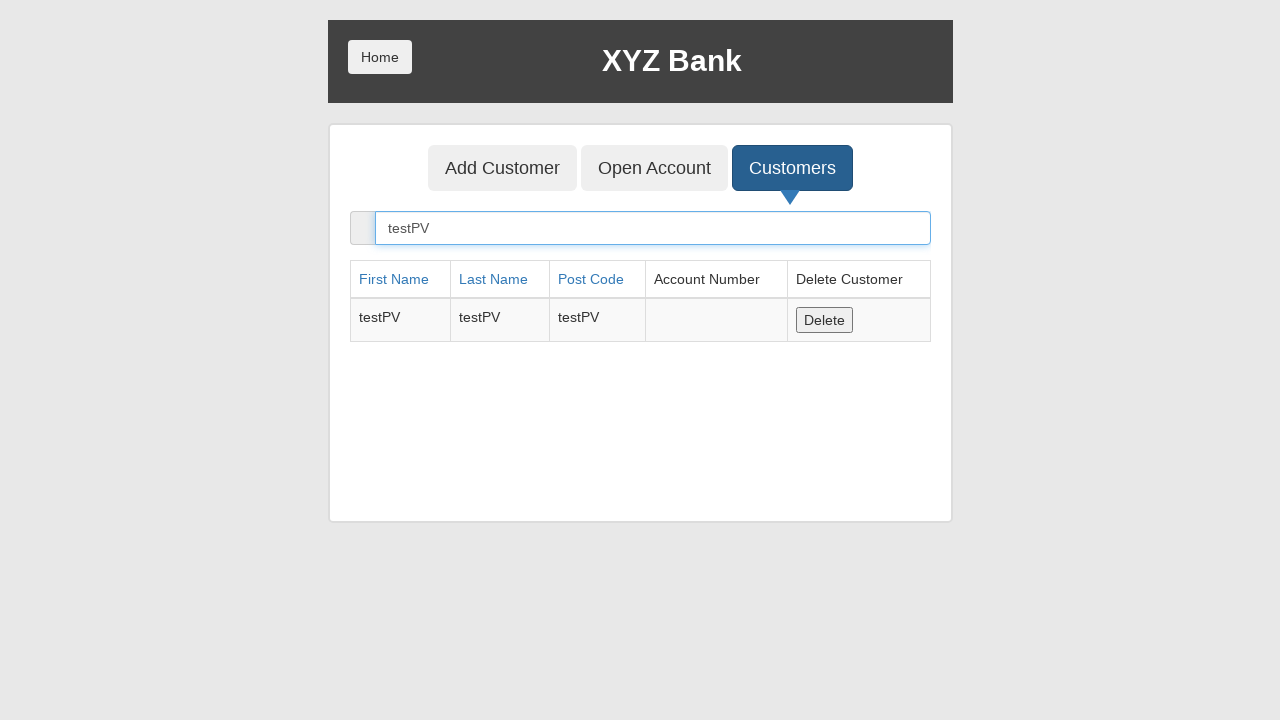